Tests various mouse interactions on a practice automation site including scrolling and mouse hover actions

Starting URL: https://testautomationpractice.blogspot.com/

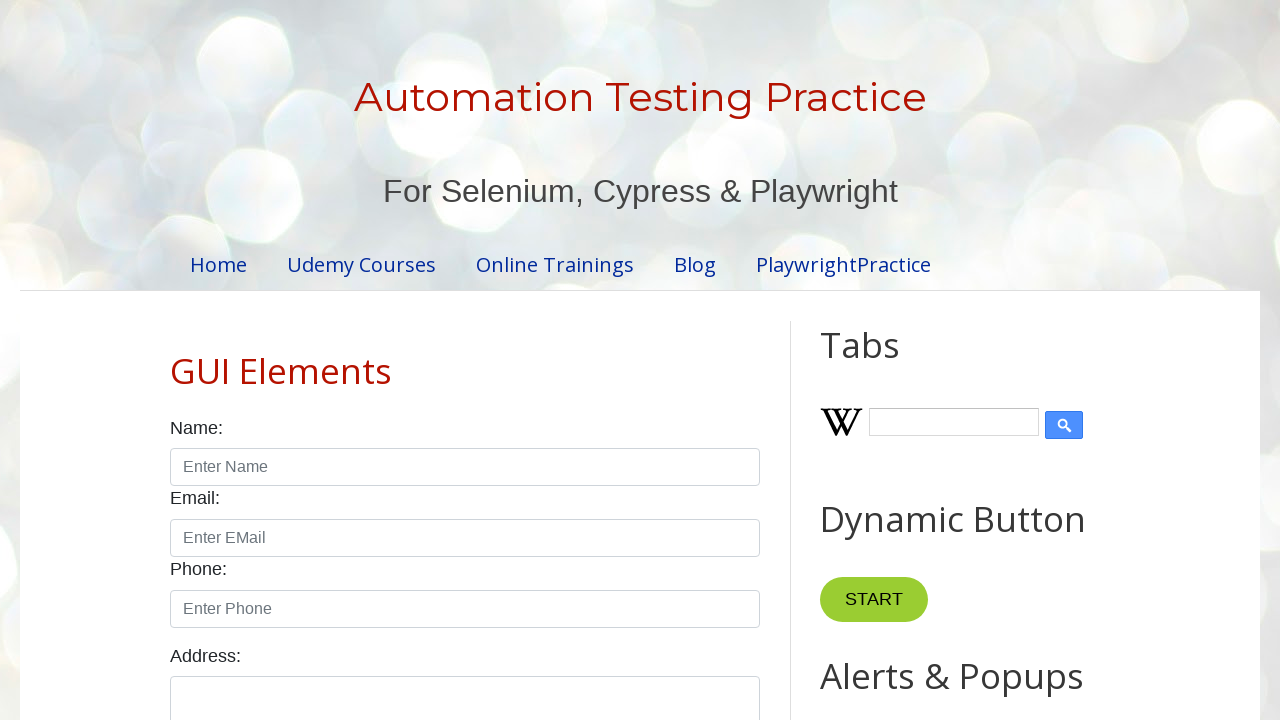

Scrolled down the page by 800 pixels
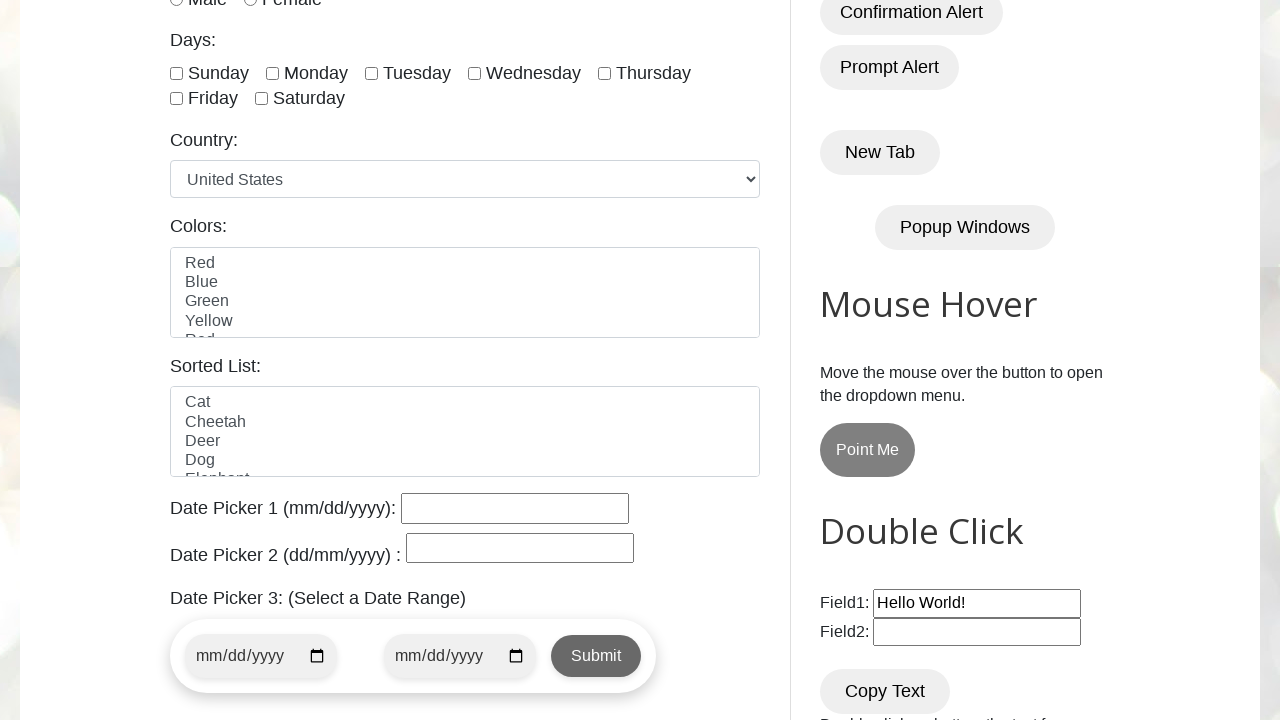

Located the dropdown button element
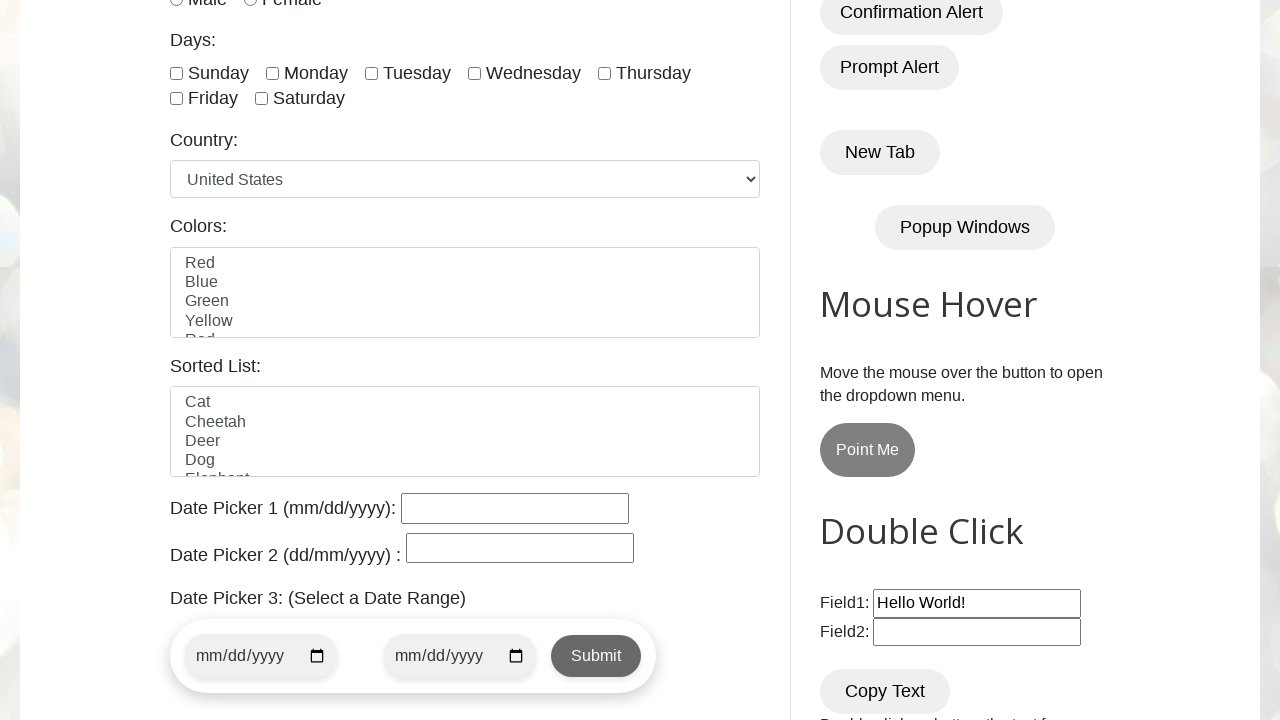

Hovered mouse over the dropdown button at (868, 450) on .dropbtn
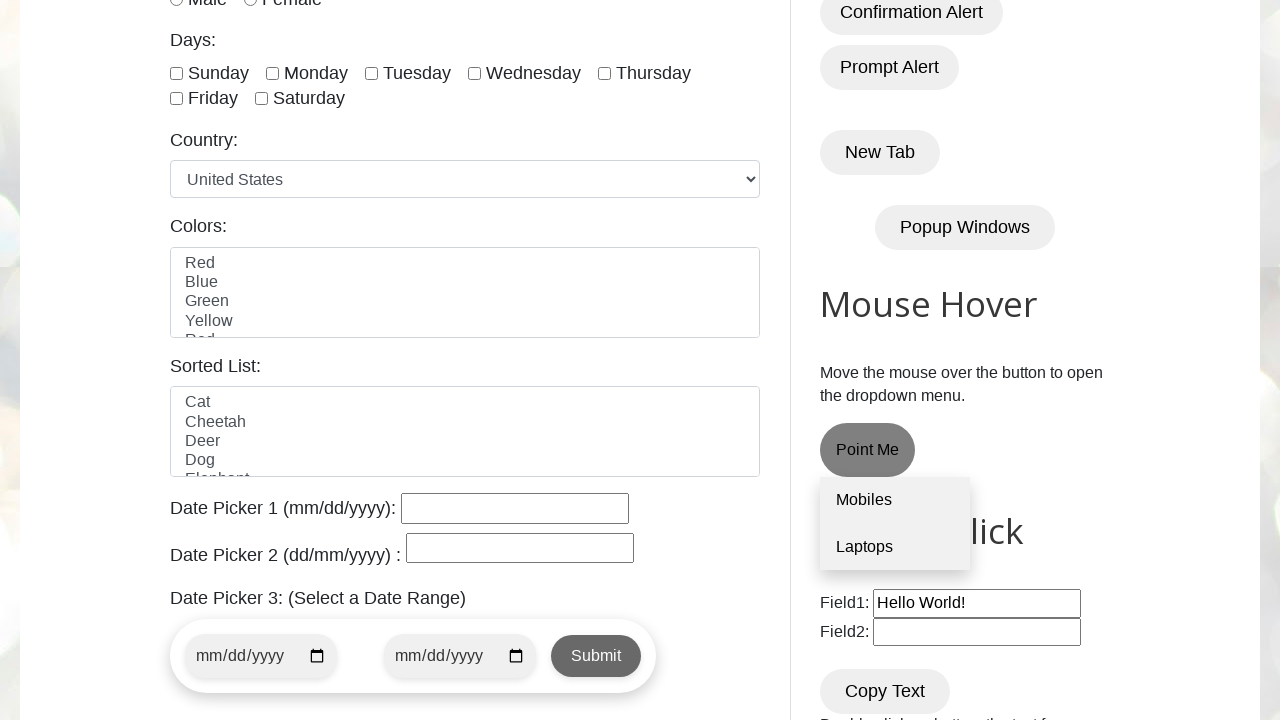

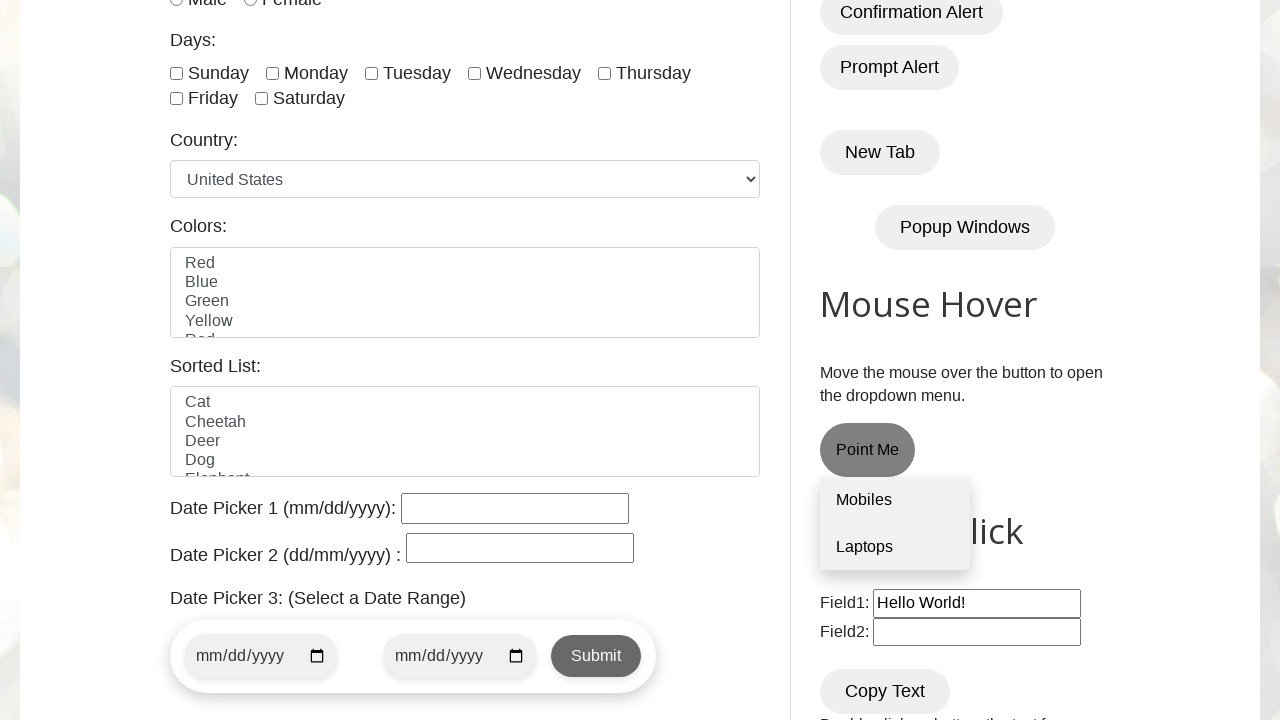